Tests Python.org search functionality by entering a search query and verifying results are returned

Starting URL: http://www.python.org

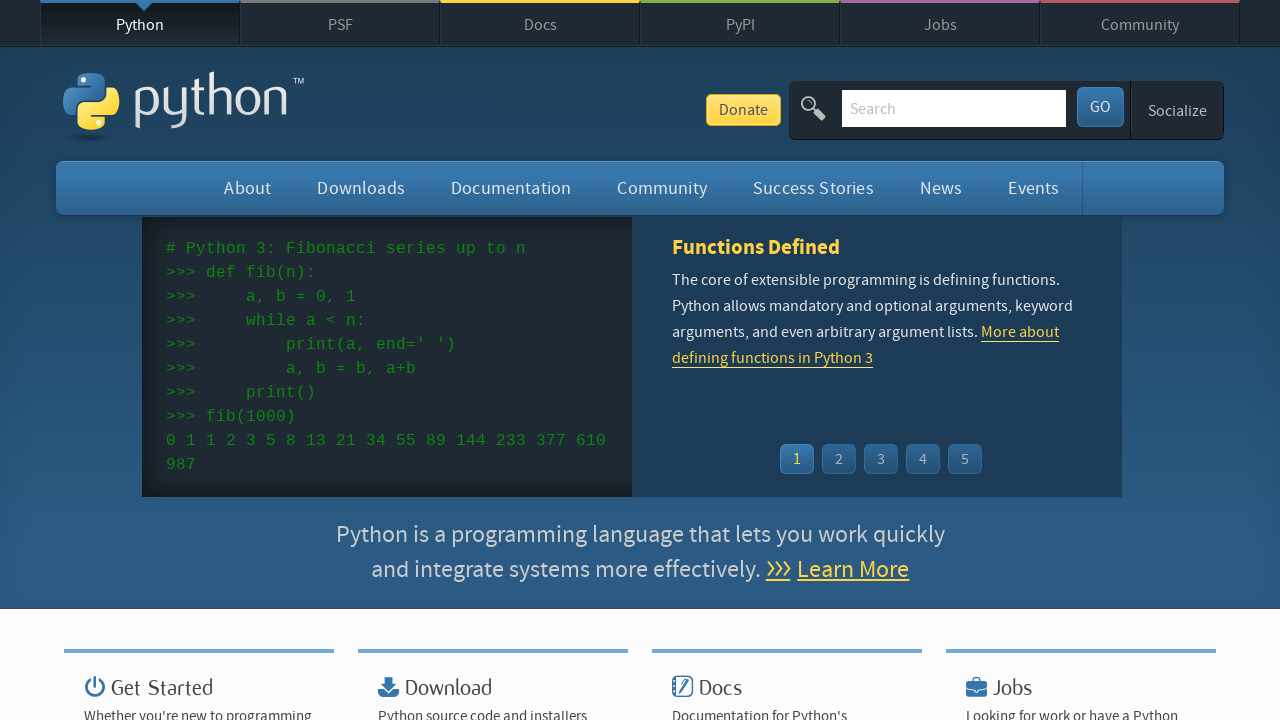

Verified page title contains 'Python'
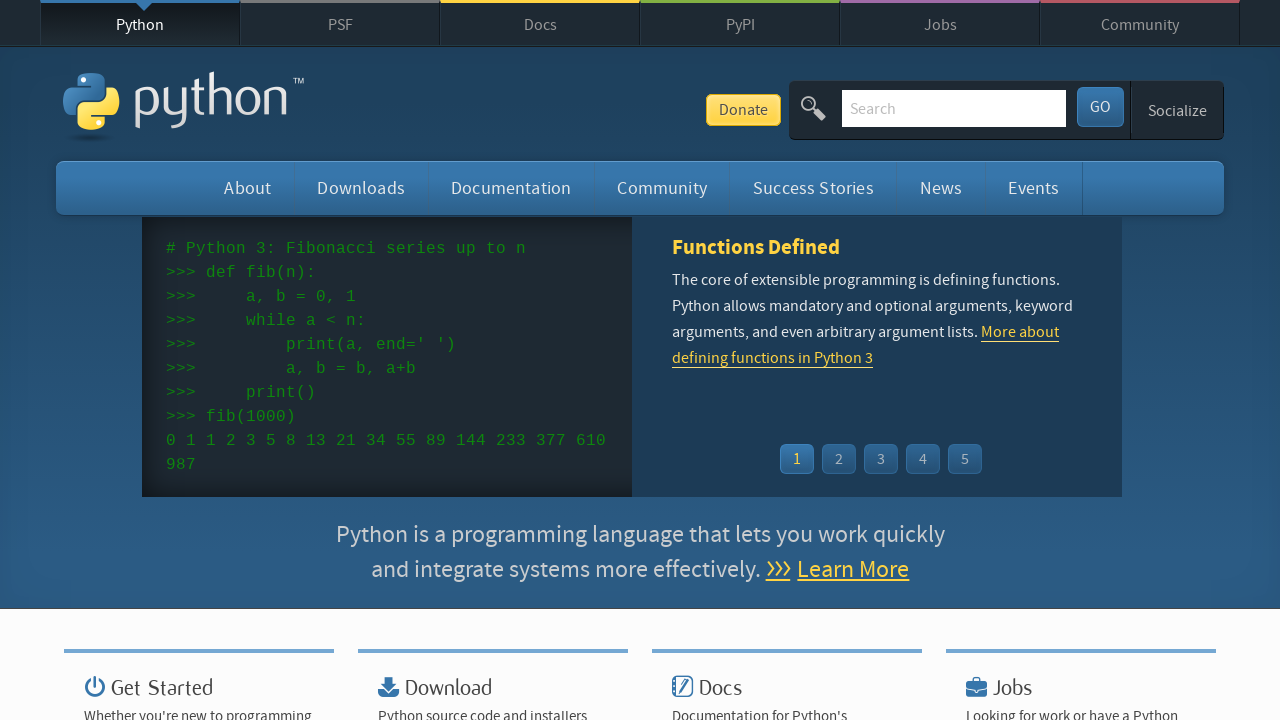

Filled search box with 'pycon' query on input[name='q']
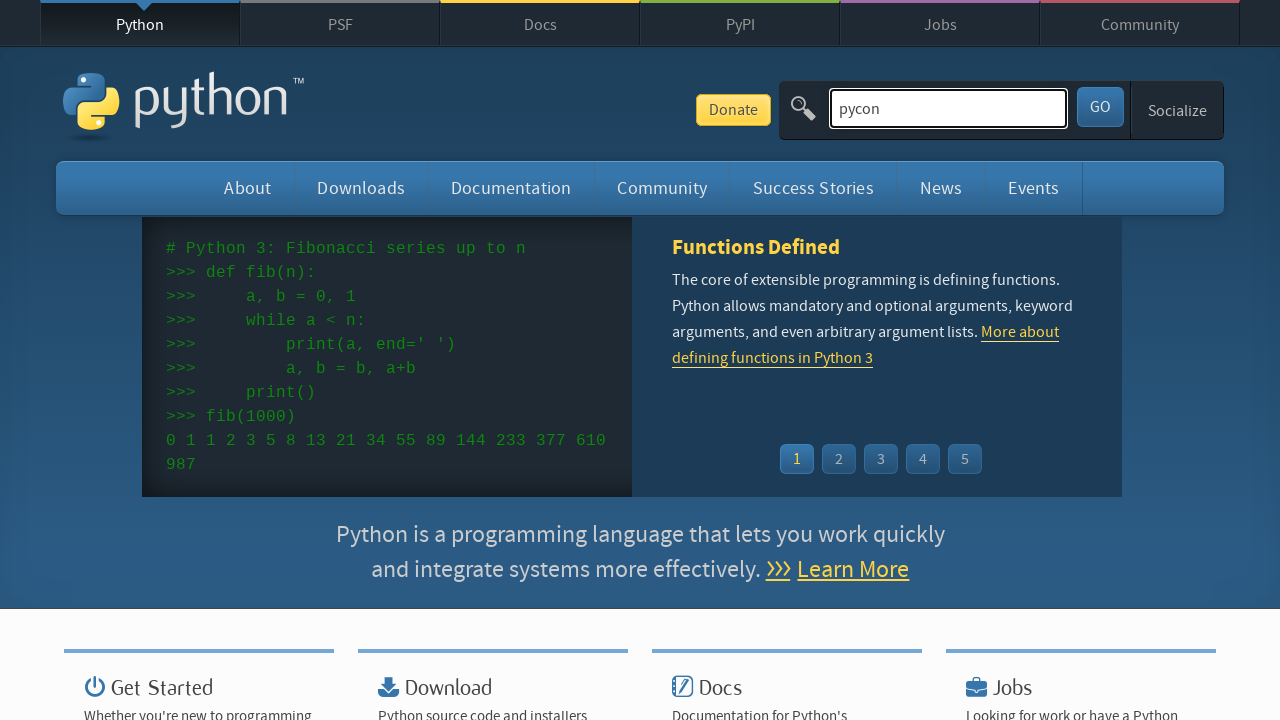

Pressed Enter to submit search query on input[name='q']
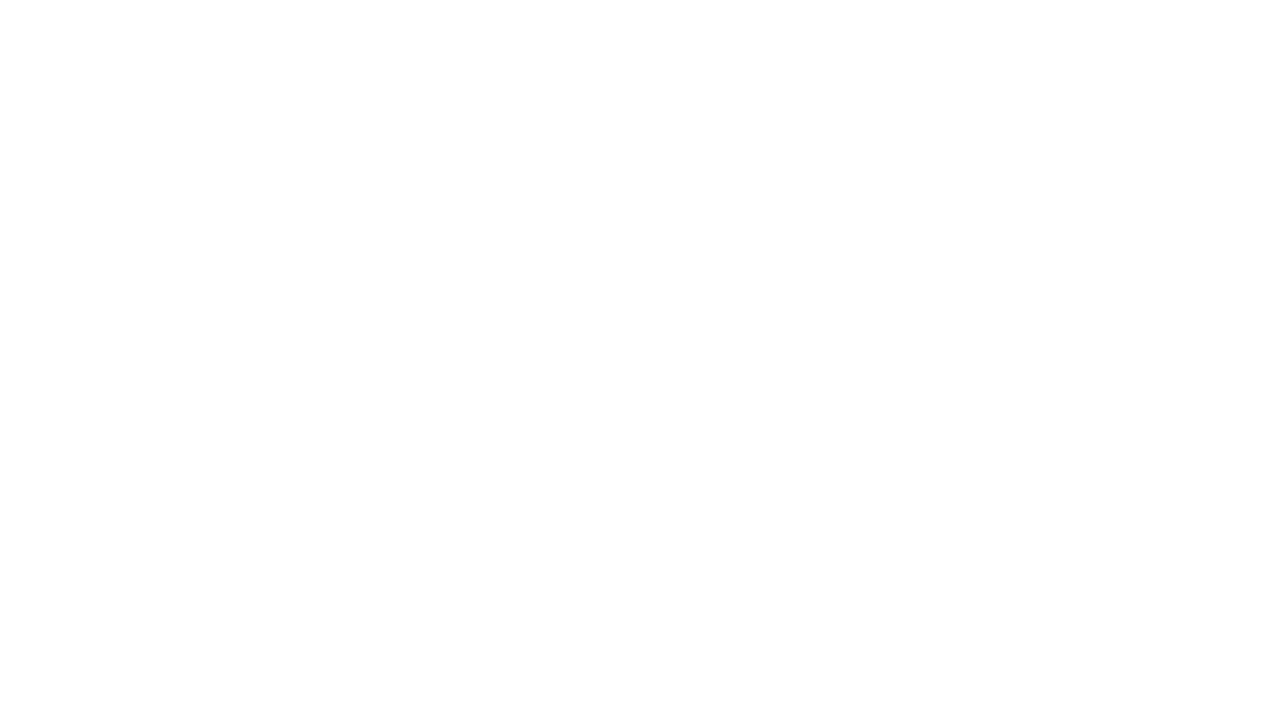

Waited for page to reach networkidle state
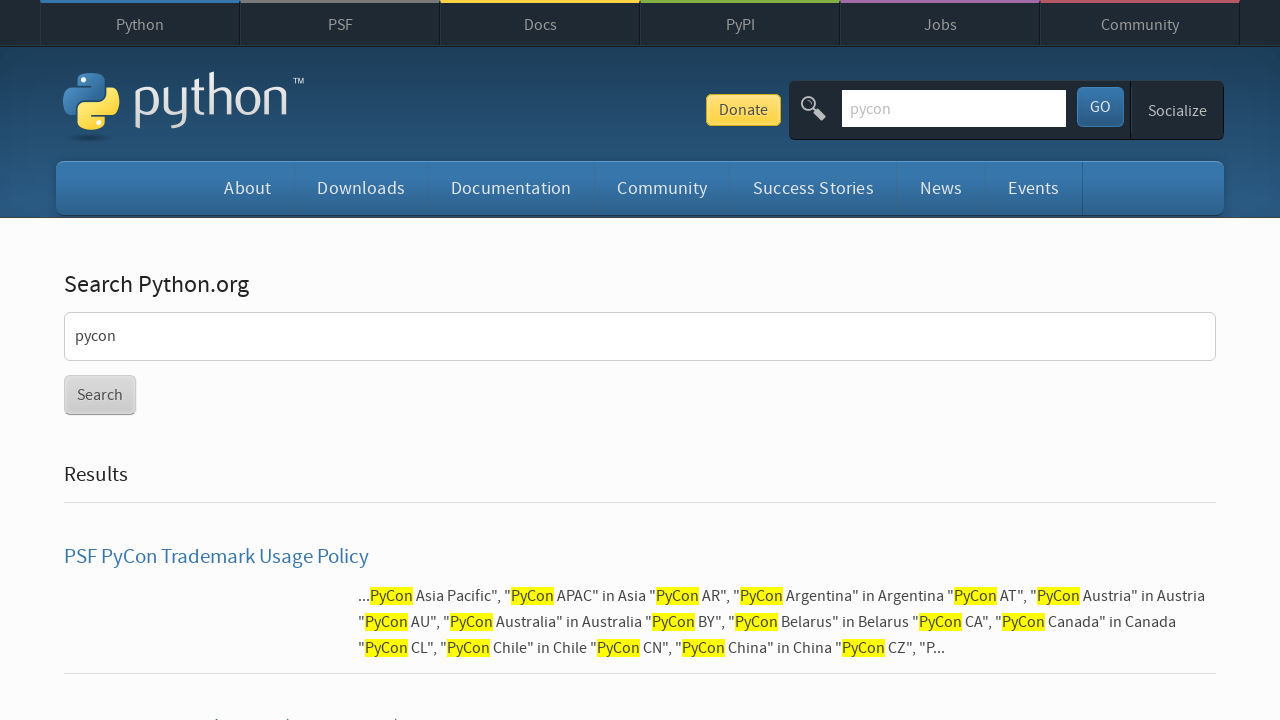

Verified search results are returned (no 'No results found' message)
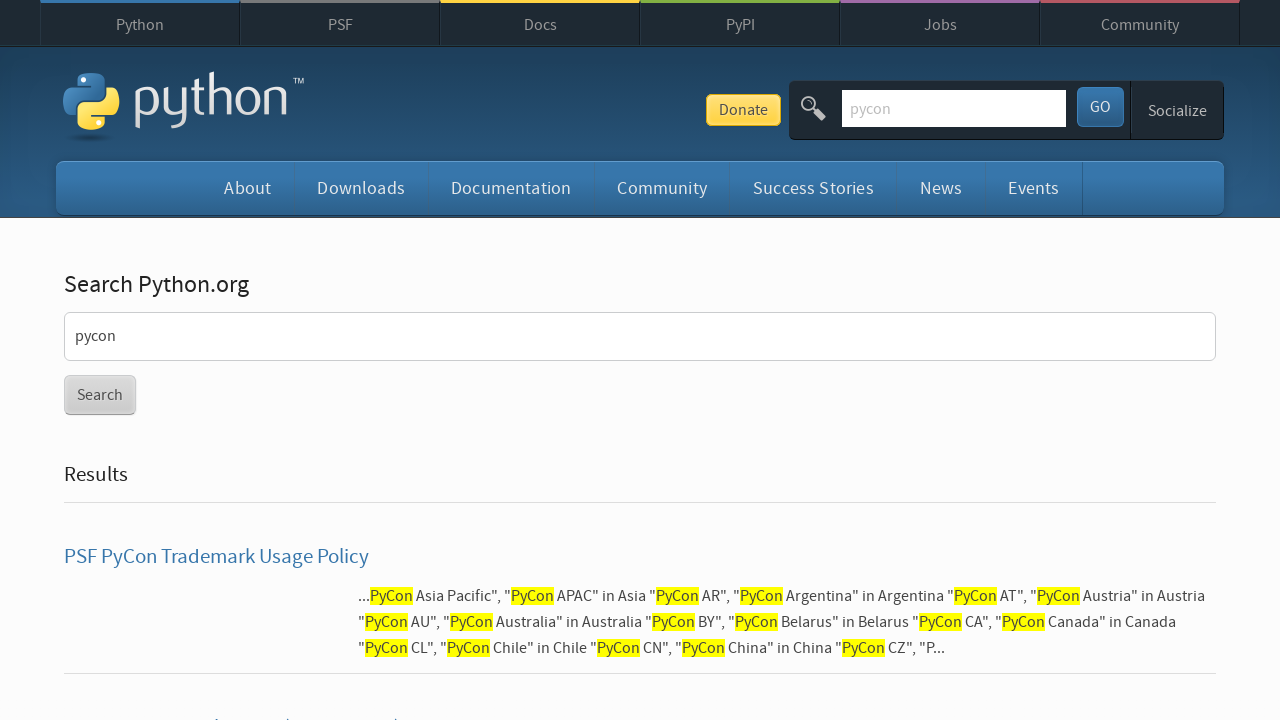

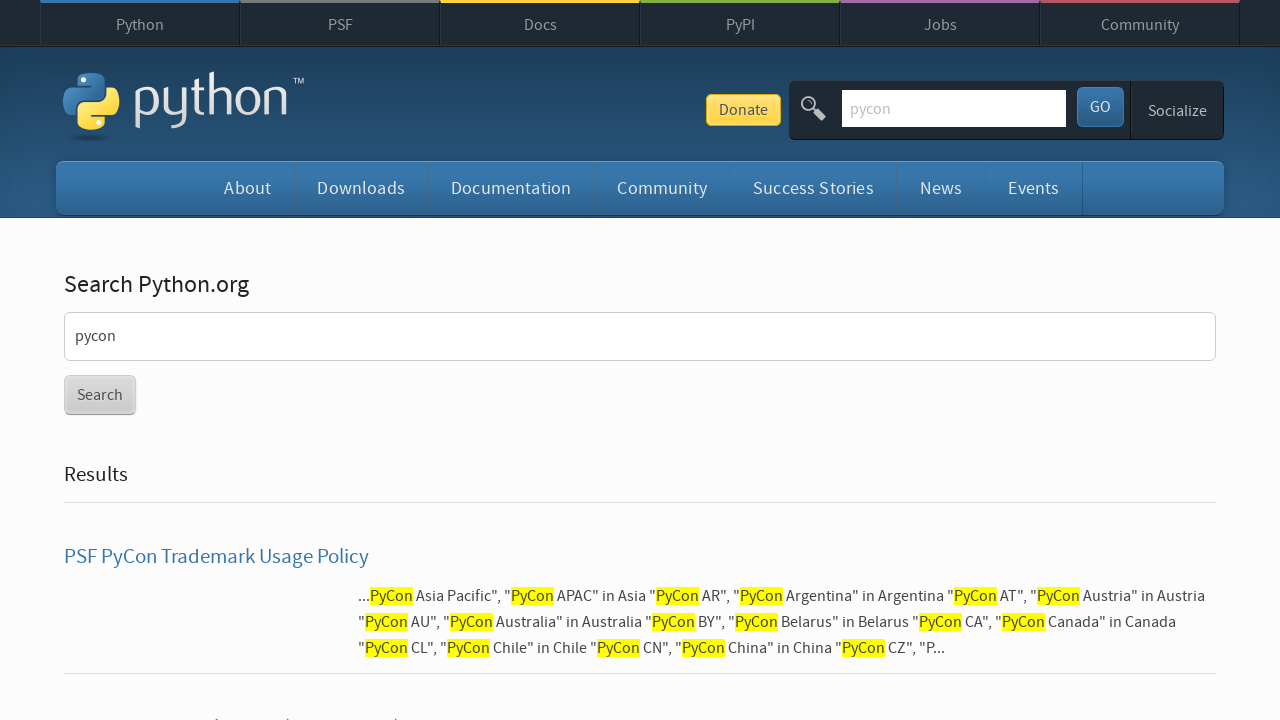